Tests XSS vulnerability by injecting a script vector into a search field and checking if an alert is triggered

Starting URL: http://testphp.vulnweb.com/

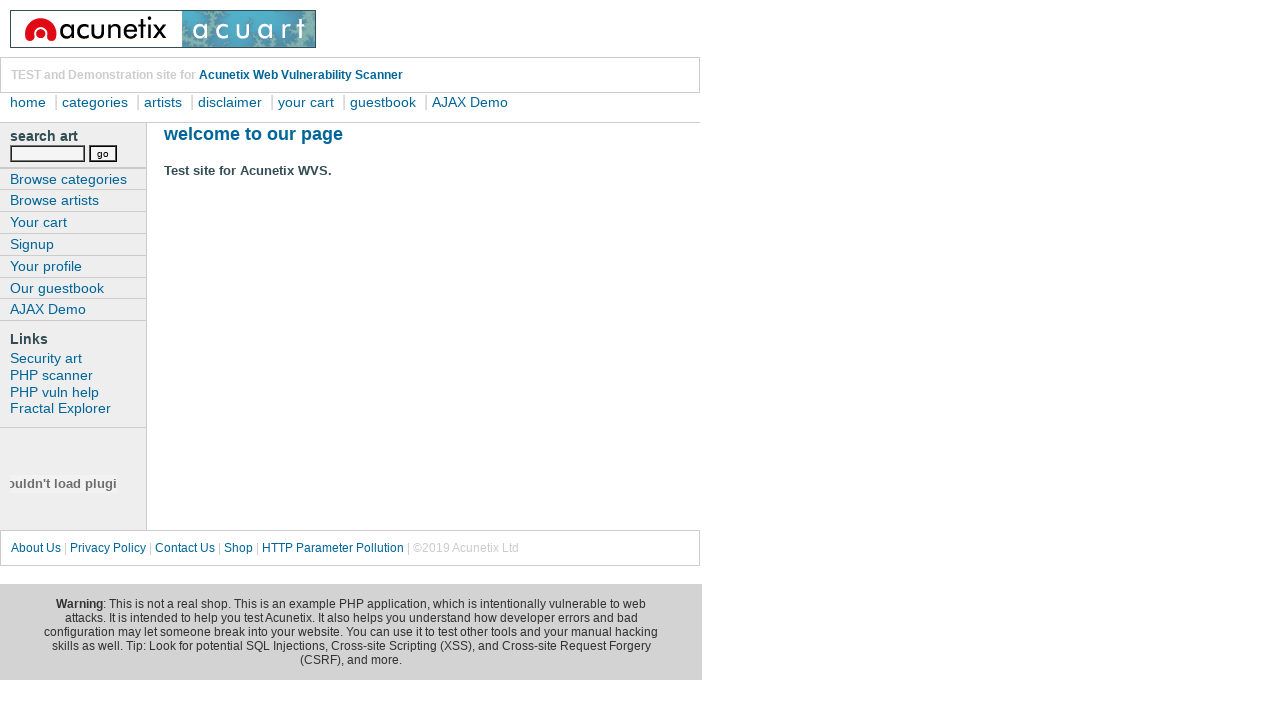

Cleared the search field on input[name='searchFor']
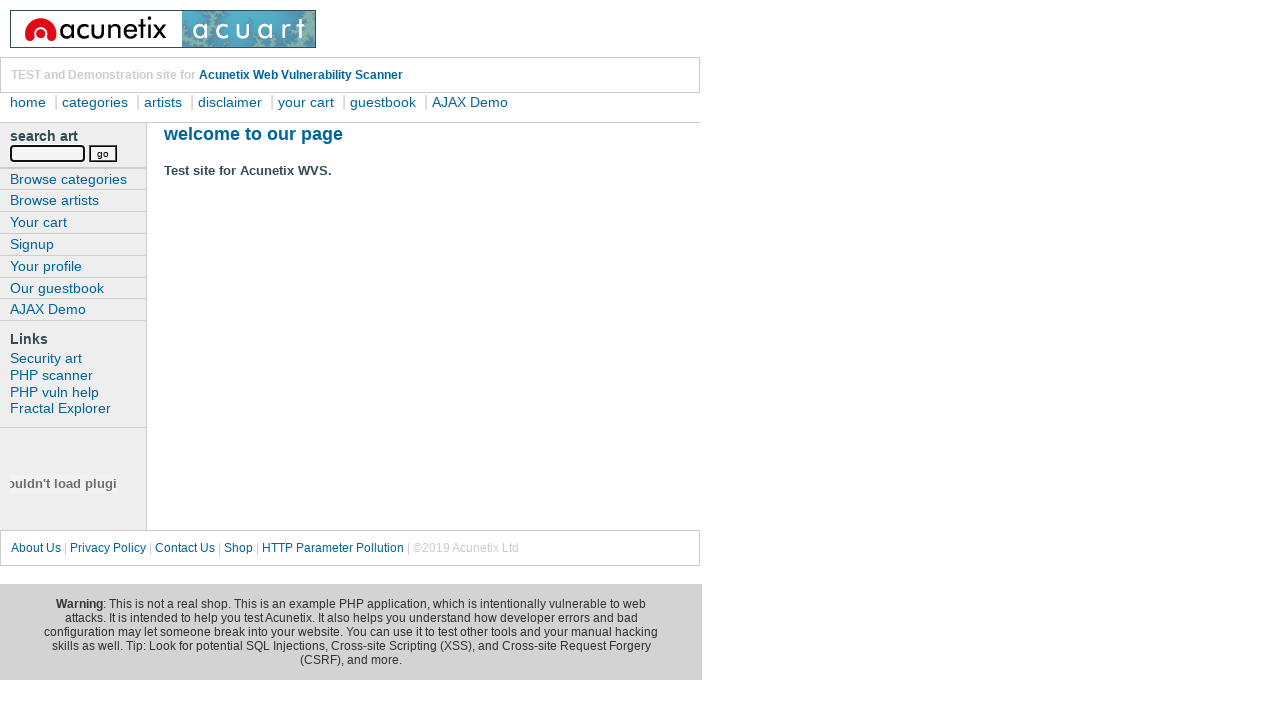

Injected XSS script vector into search field on input[name='searchFor']
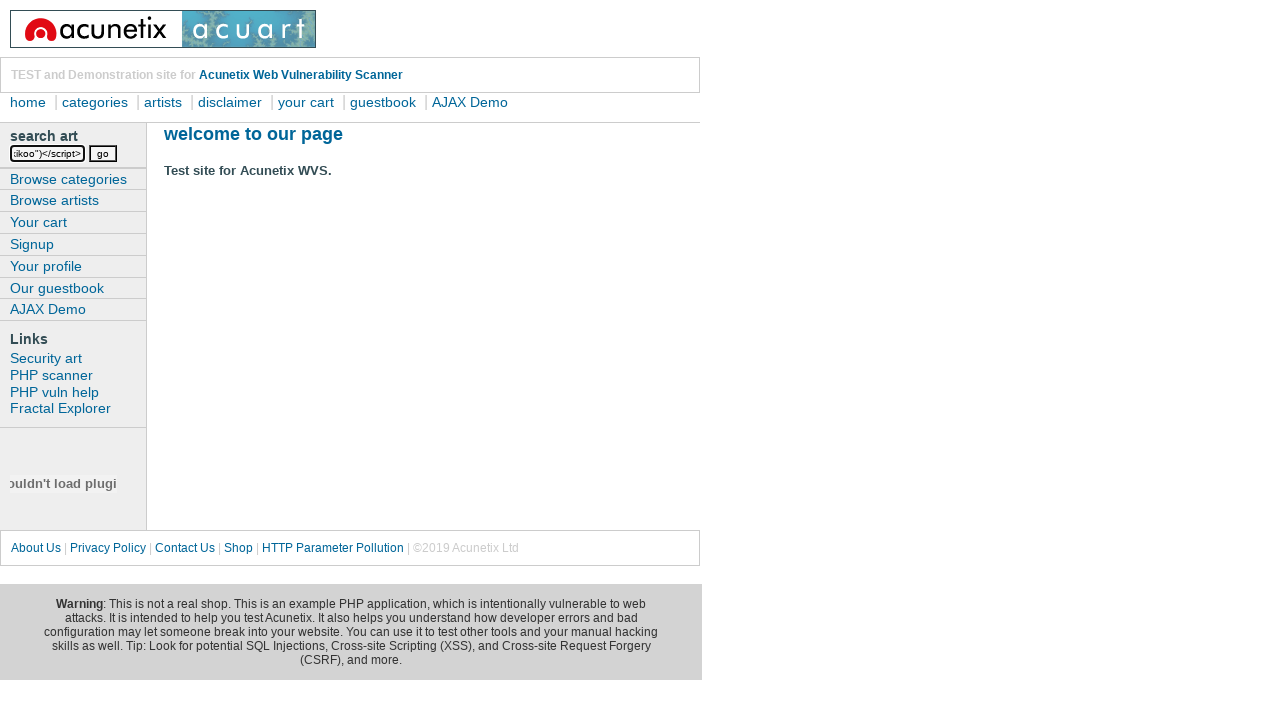

Submitted form by pressing Enter on input[name='searchFor']
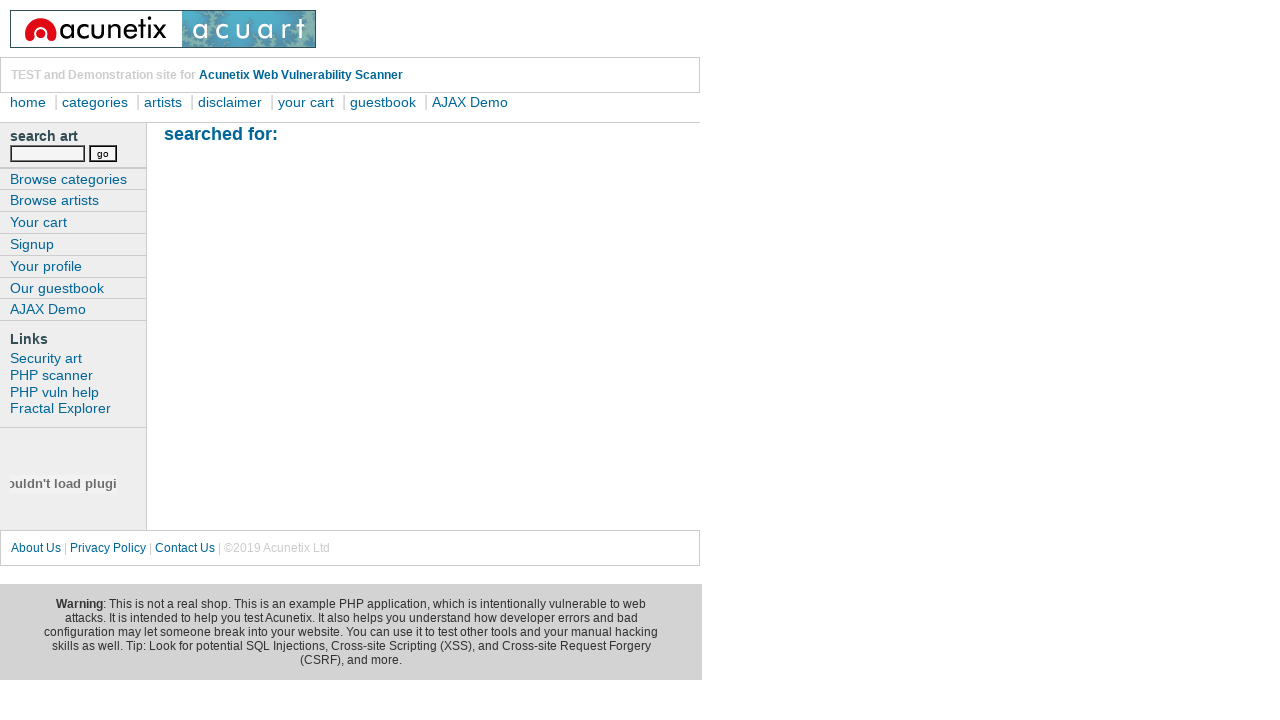

Page finished loading (networkidle)
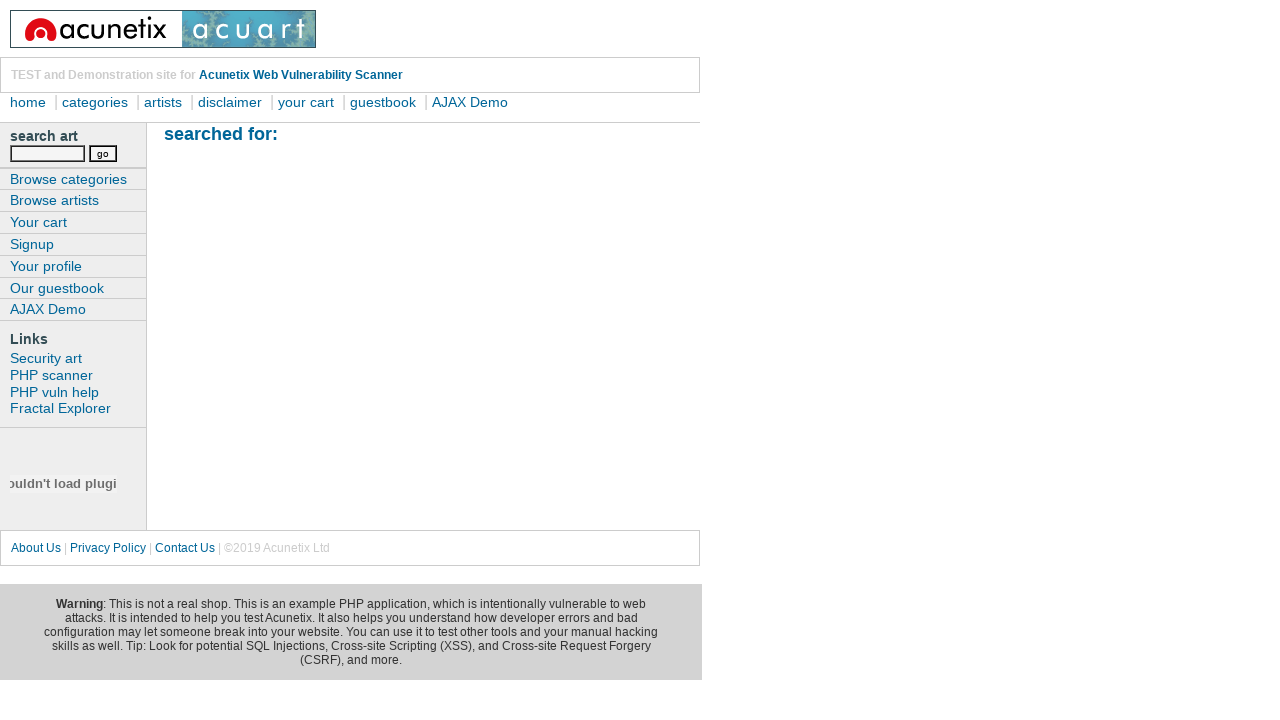

Waited 1 second for potential dialog appearance
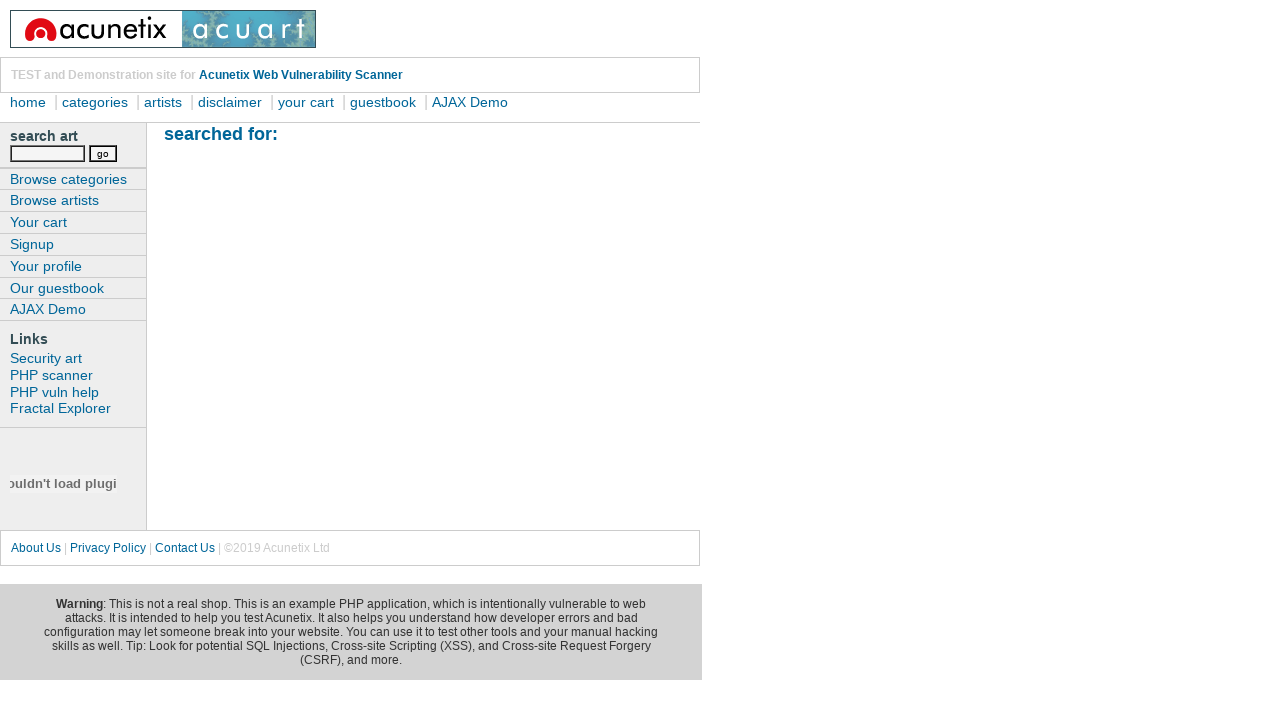

No XSS vulnerability detected - no alert dialog triggered
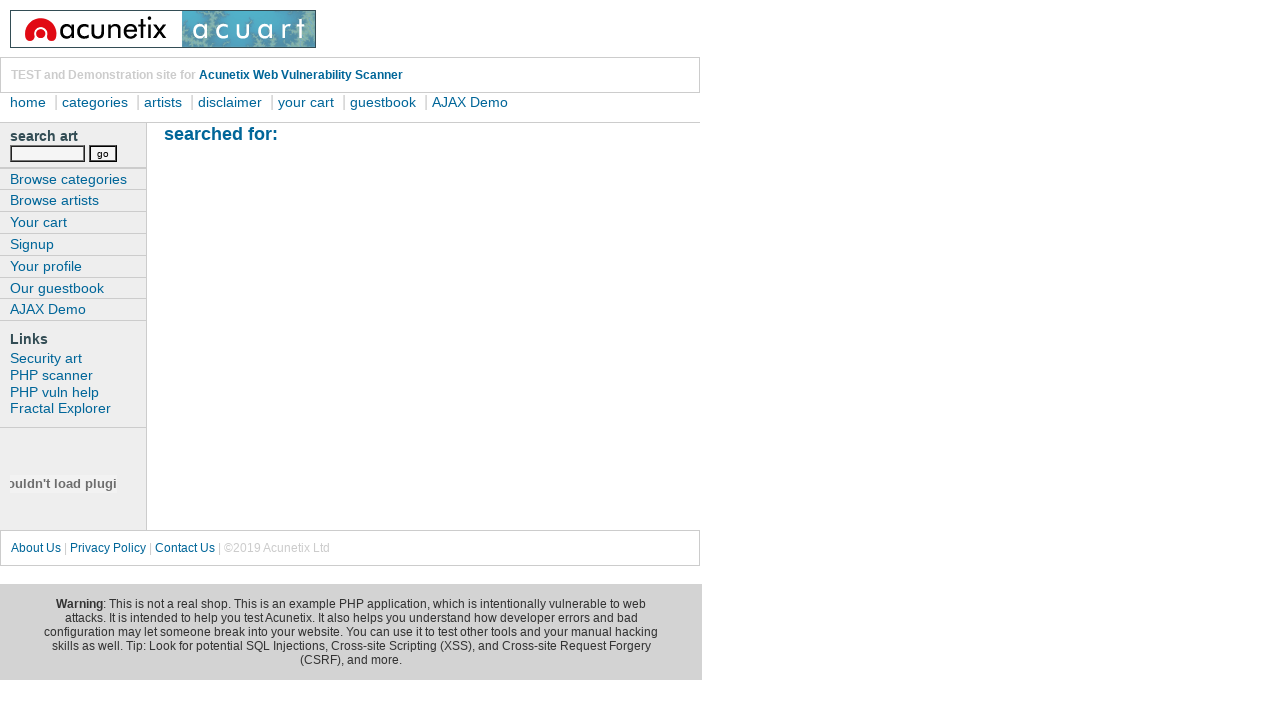

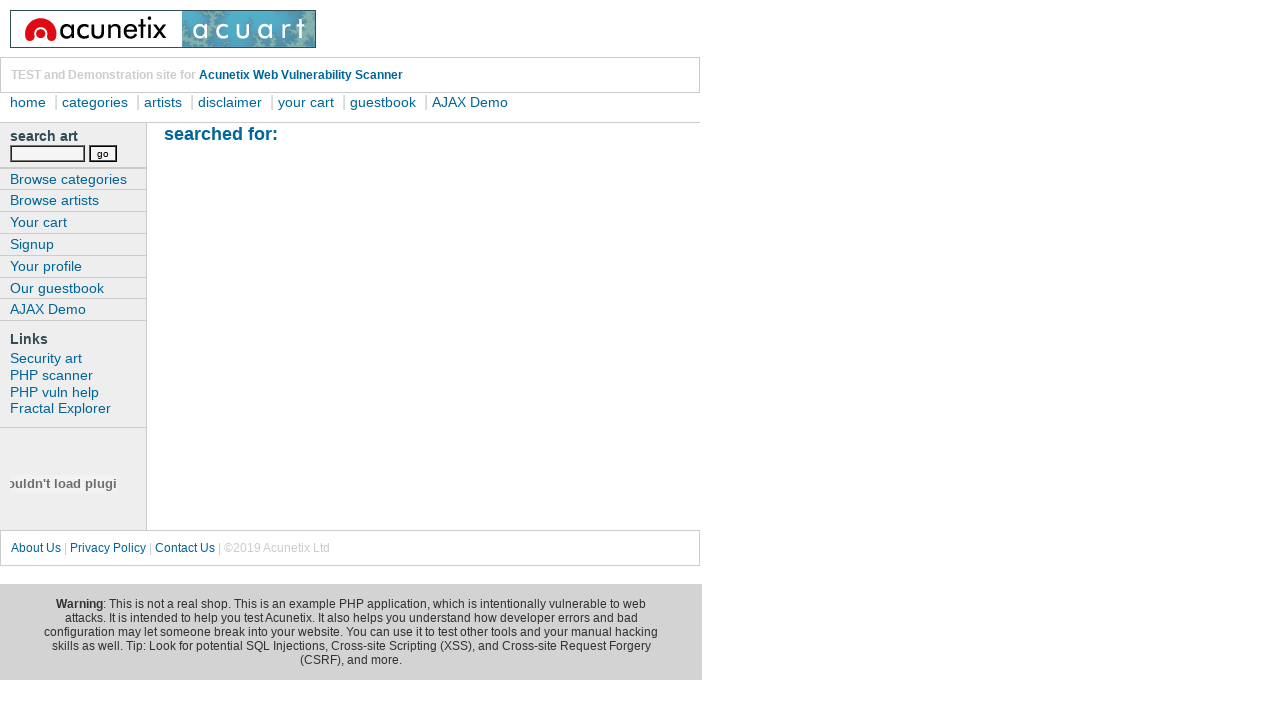